Tests jQuery UI menu navigation by hovering over nested menu items and clicking on a submenu option

Starting URL: https://jqueryui.com/menu/

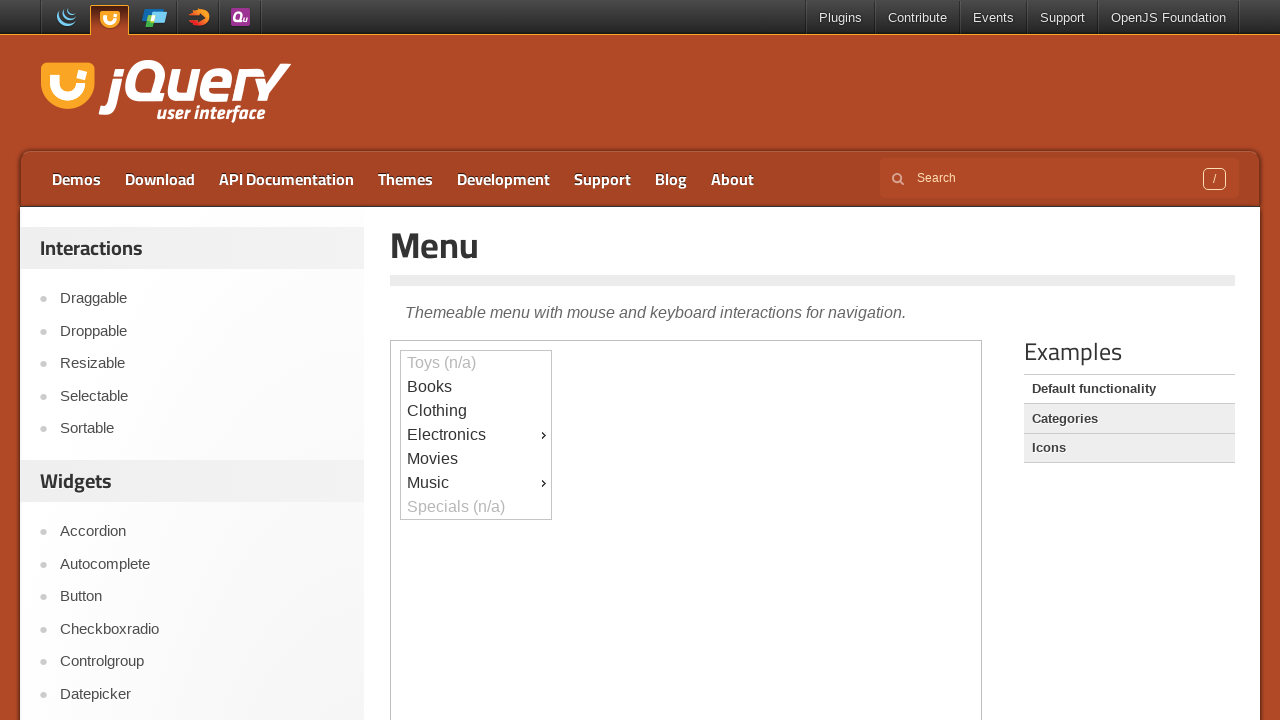

Located the demo iframe
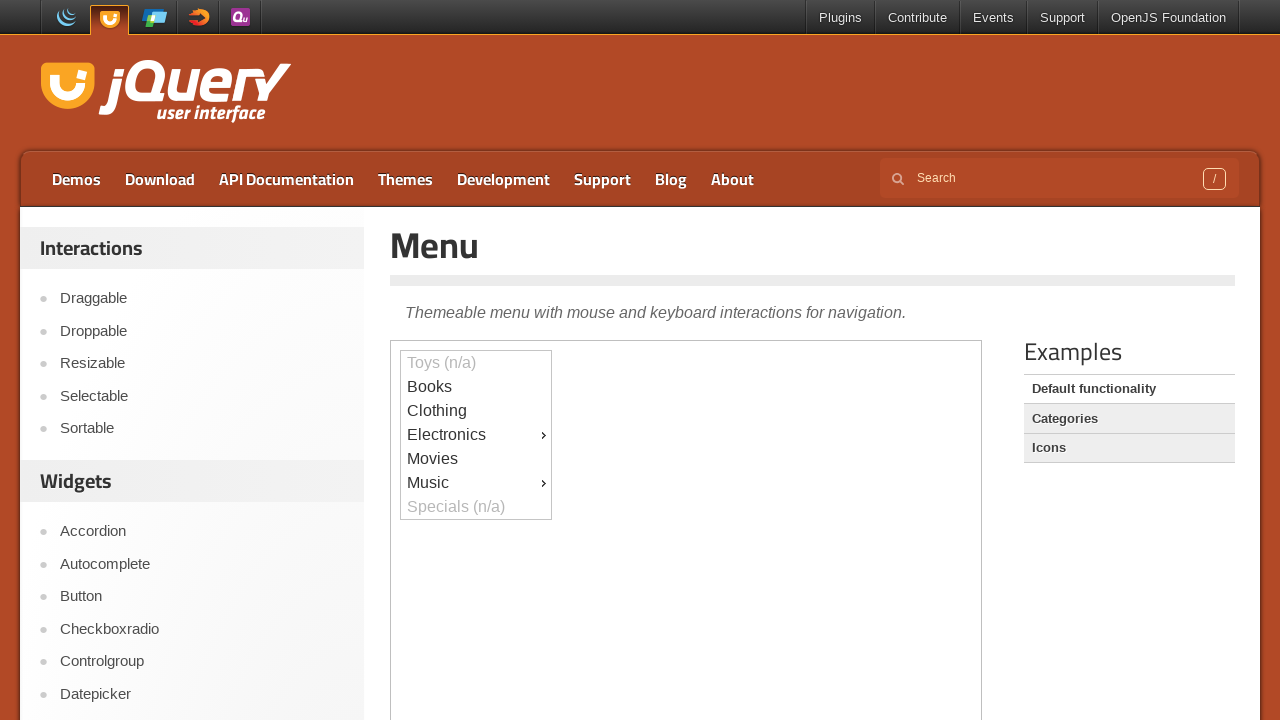

Hovered over Music menu item at (476, 483) on .demo-frame >> internal:control=enter-frame >> #ui-id-9
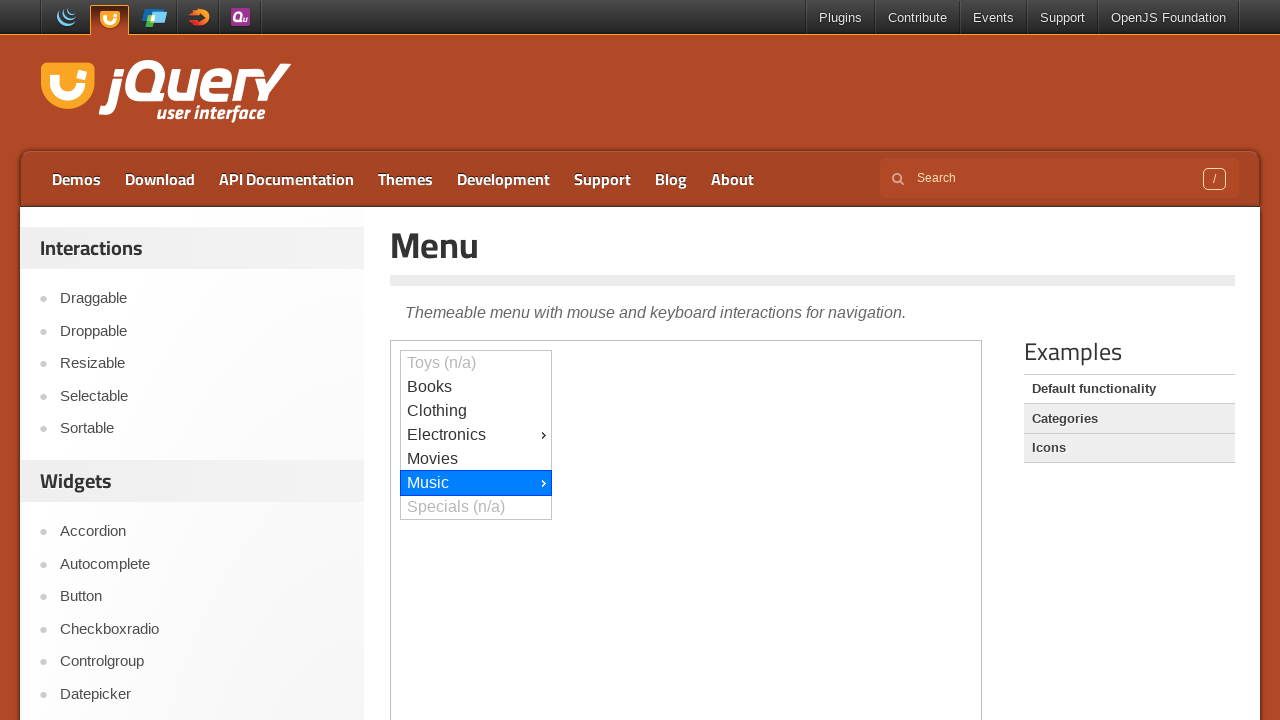

Hovered over Jazz submenu item at (627, 13) on .demo-frame >> internal:control=enter-frame >> #ui-id-10
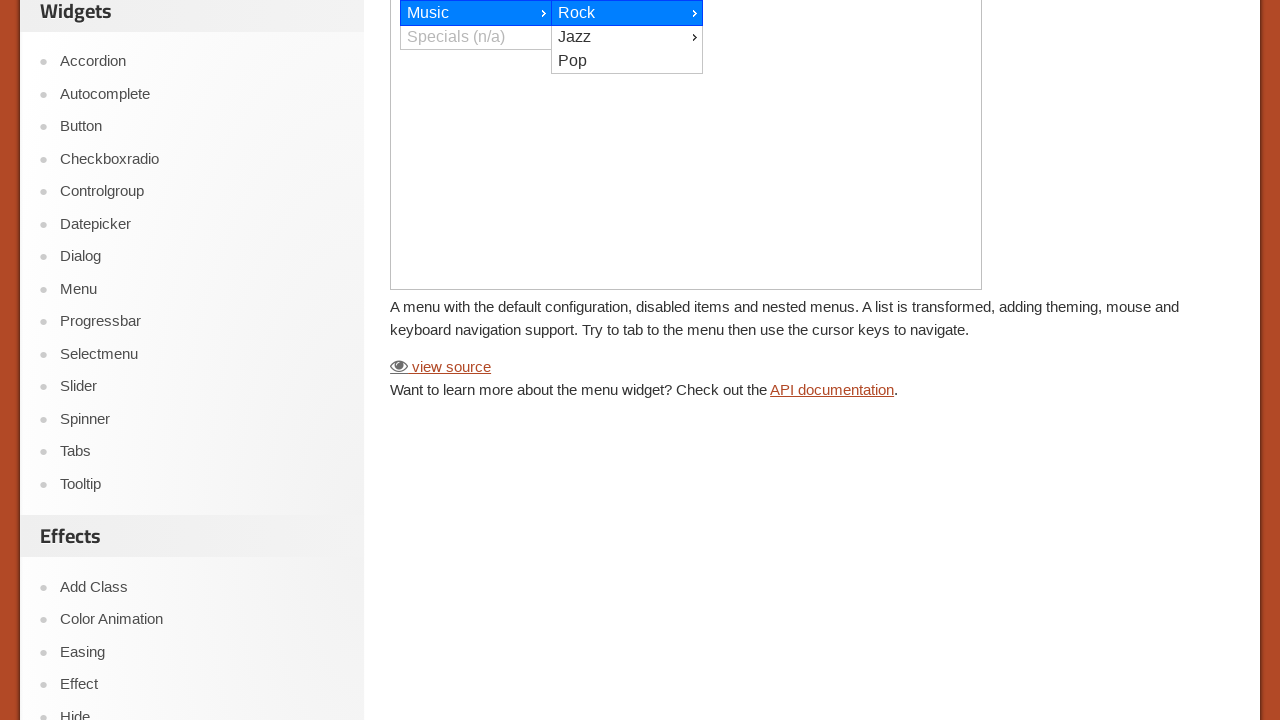

Clicked on Modern nested submenu item at (778, 13) on .demo-frame >> internal:control=enter-frame >> #ui-id-12
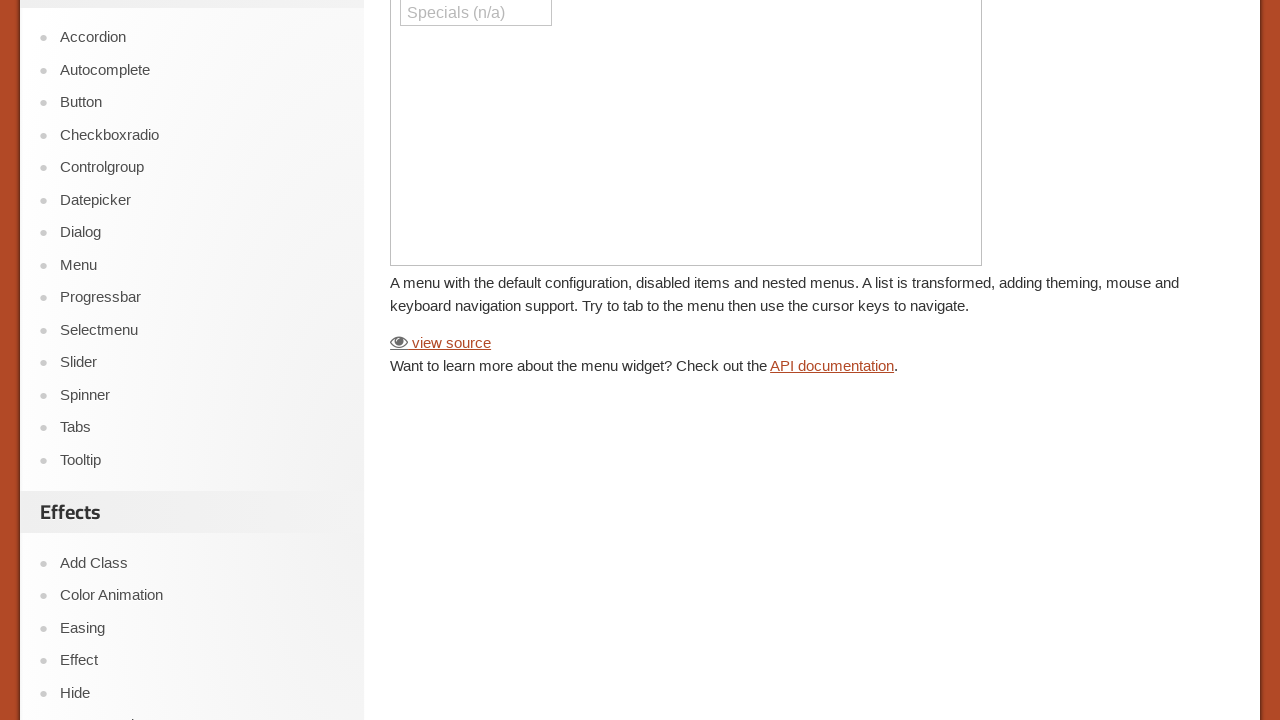

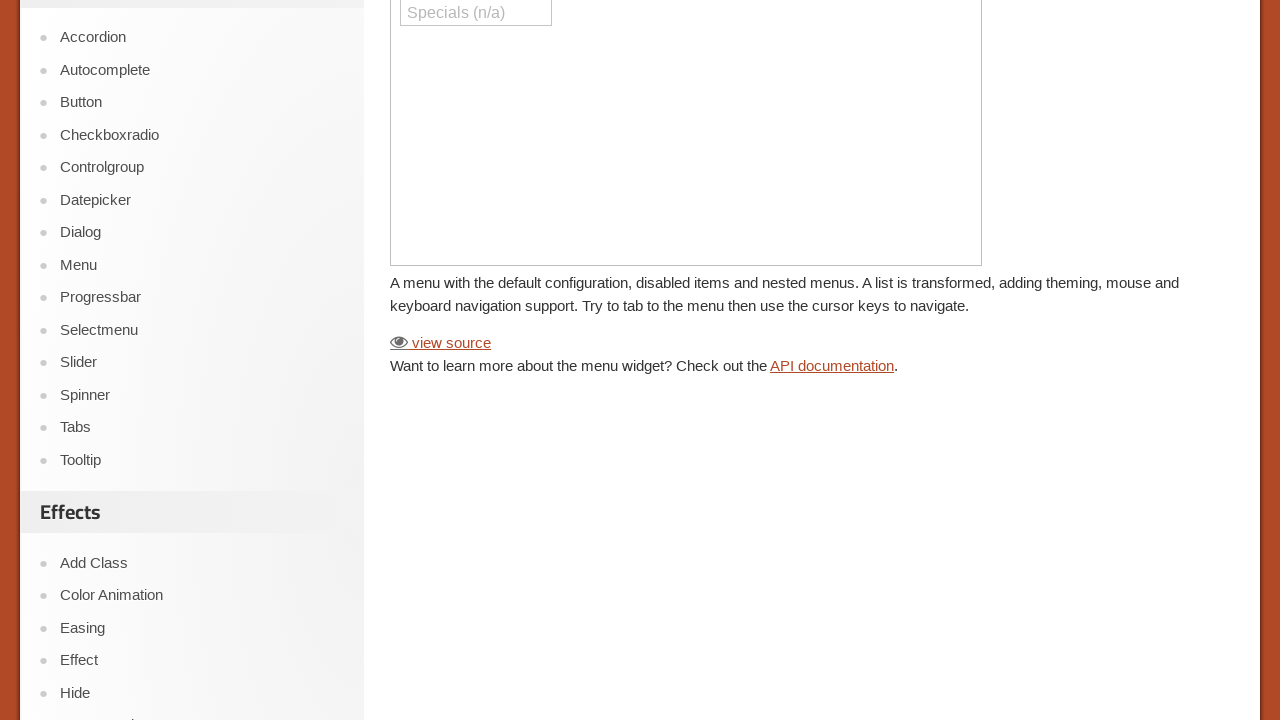